Waits for a price to reach $100, books an item, and then solves a mathematical challenge by calculating and entering a logarithmic value

Starting URL: http://suninjuly.github.io/explicit_wait2.html

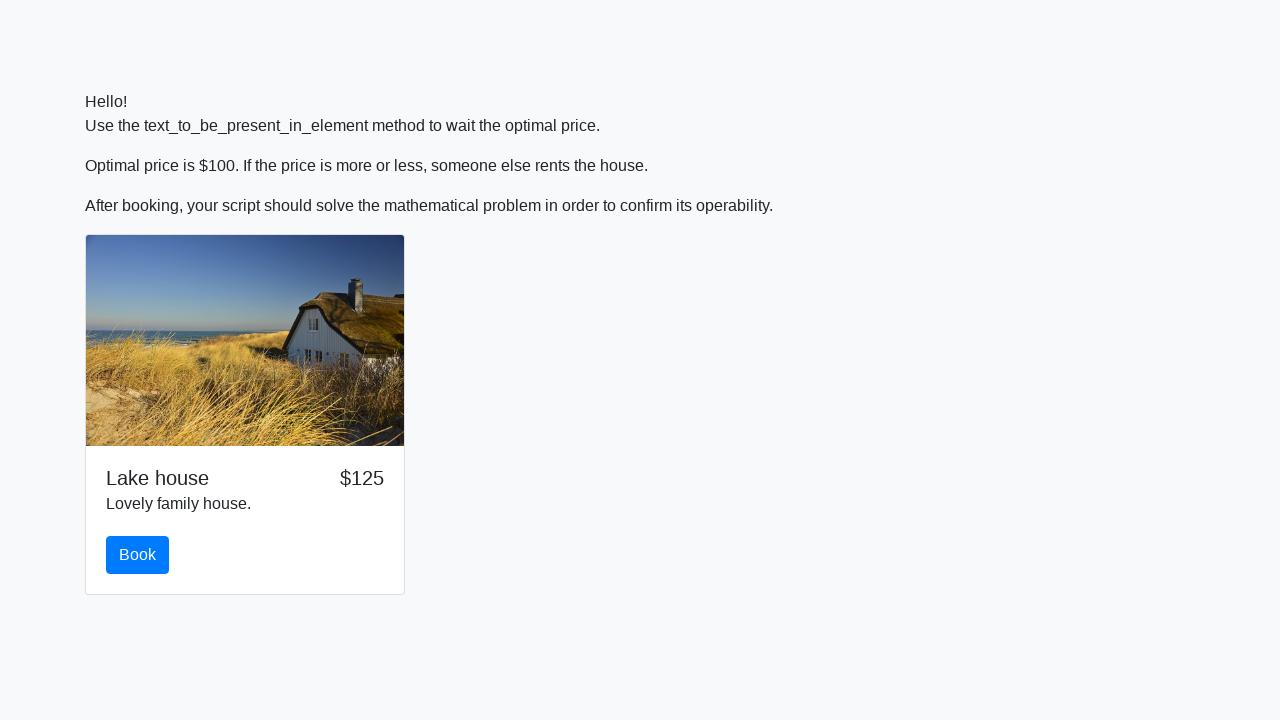

Waited for price to reach $100
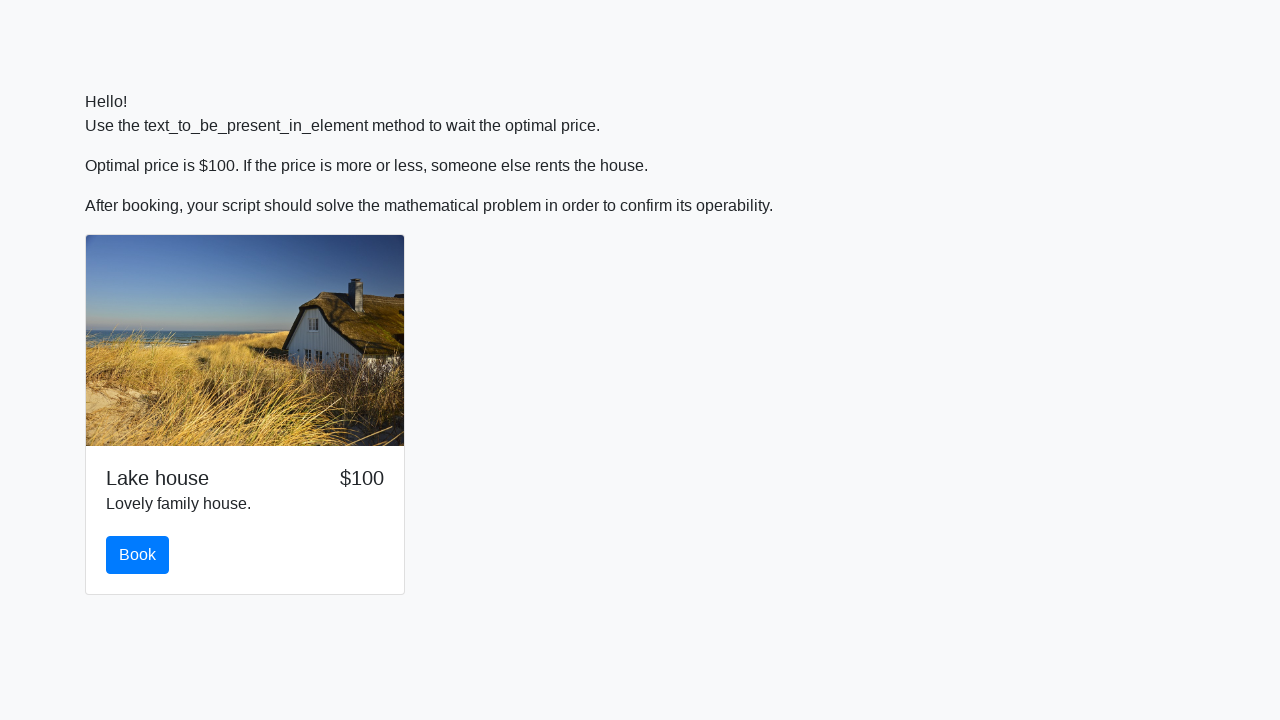

Clicked book button at (138, 555) on #book
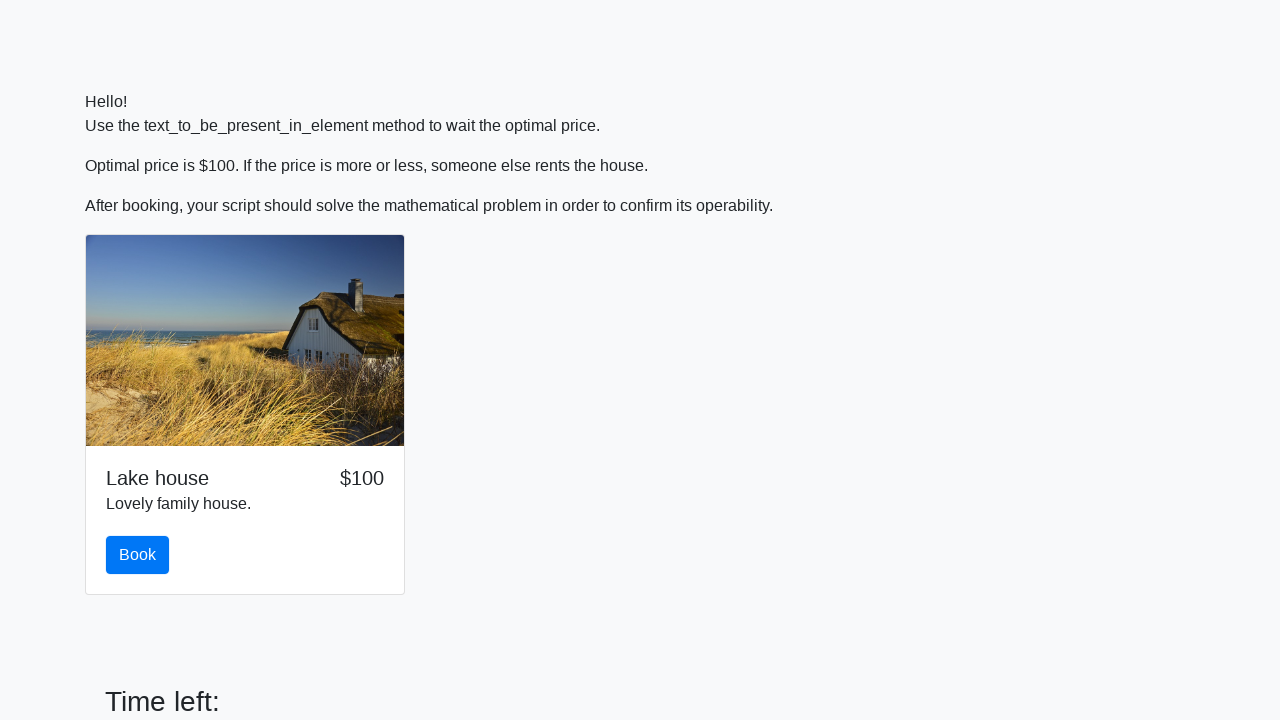

Retrieved input value for calculation
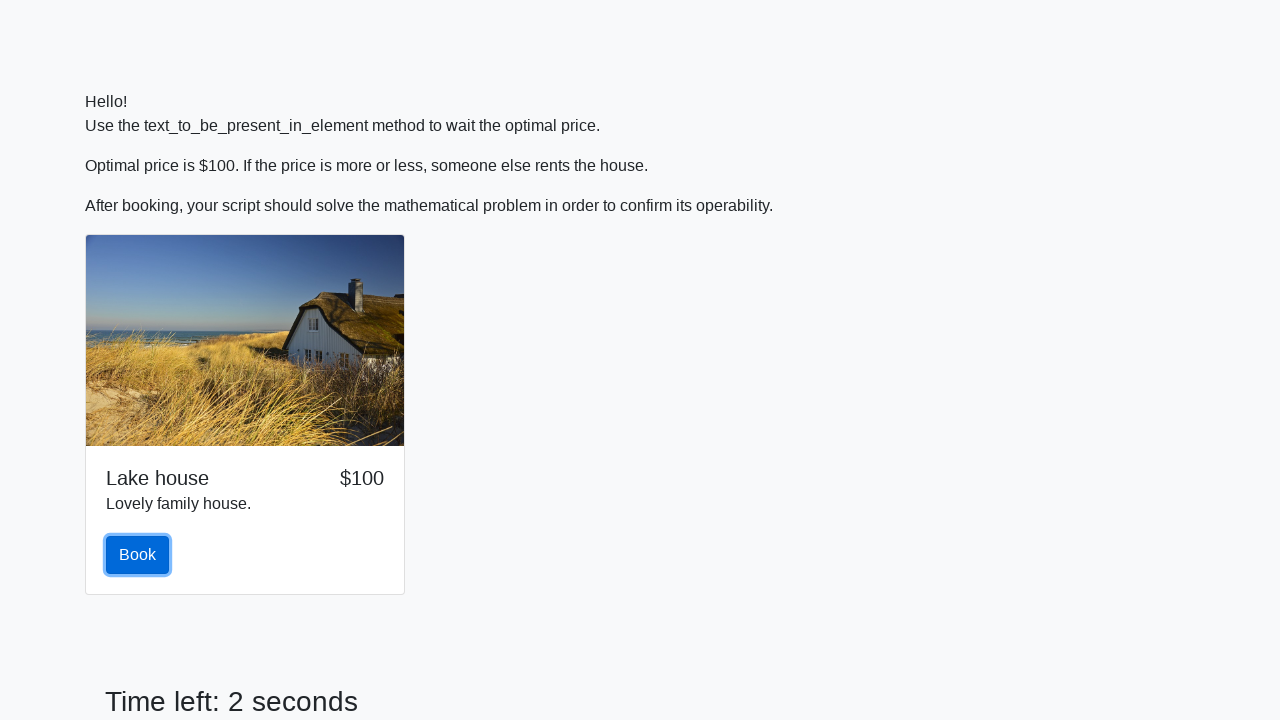

Calculated logarithmic value: 2.422498211945672
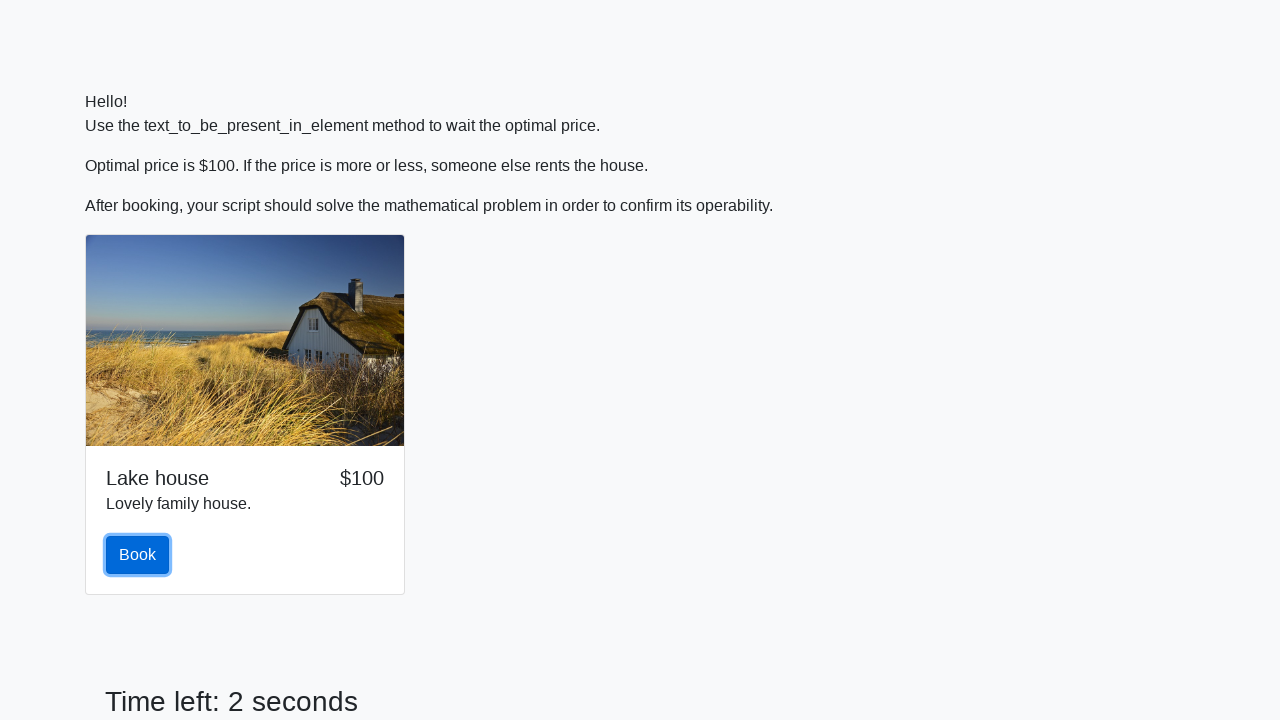

Filled input field with calculated result on input
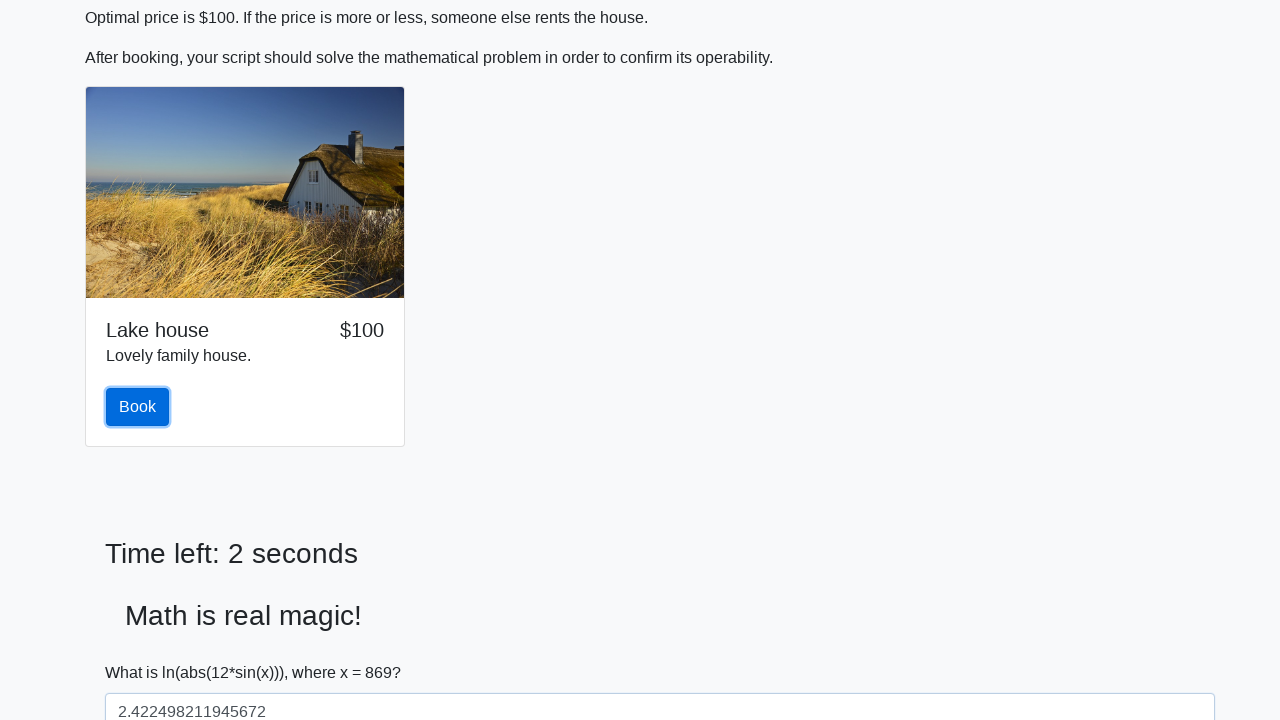

Clicked solve button to submit mathematical challenge at (143, 651) on #solve
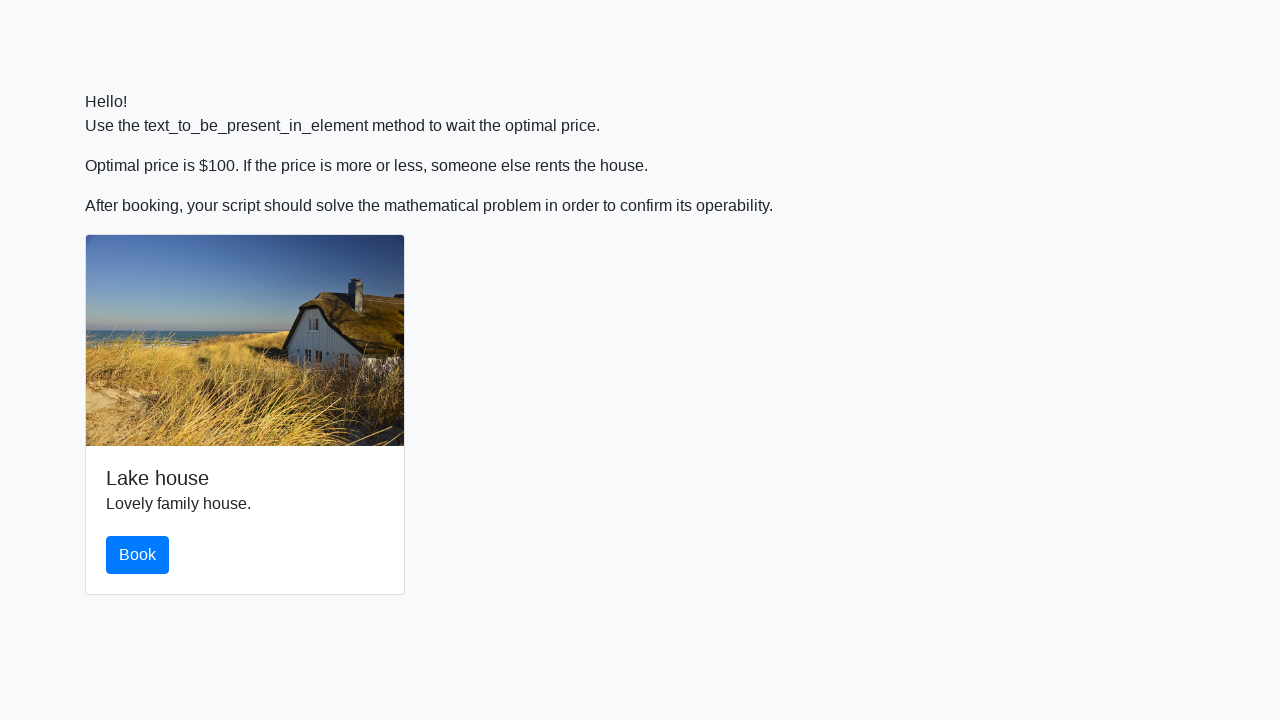

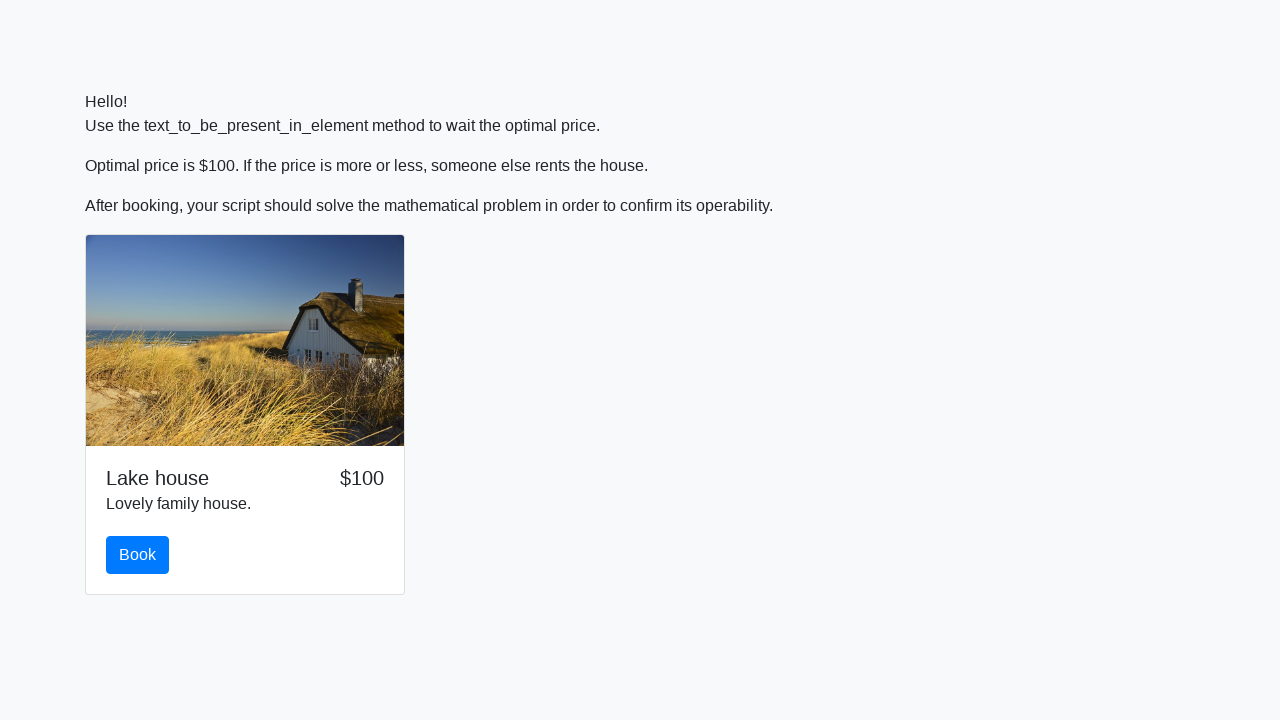